Tests browser back navigation by clicking a link to navigate to a new page, then using back navigation to return to the original page

Starting URL: https://www.selenium.dev/selenium/web/mouse_interaction.html

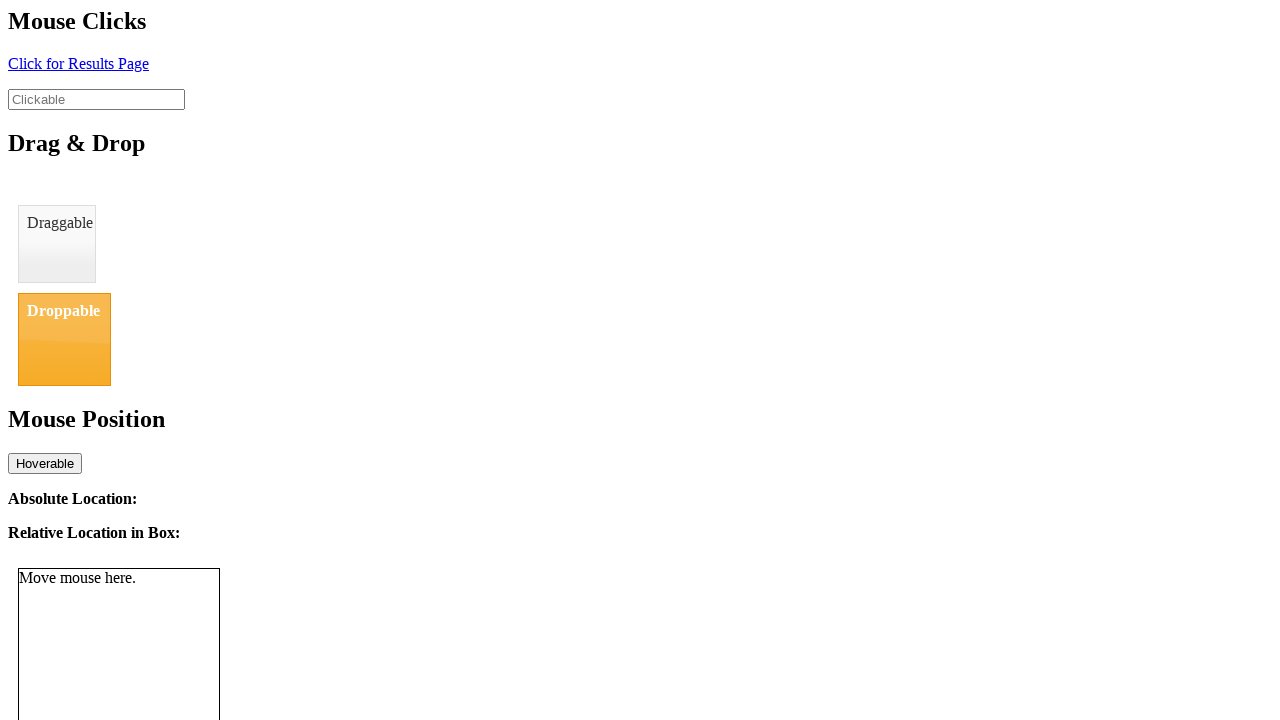

Clicked the link to navigate to a new page at (78, 63) on #click
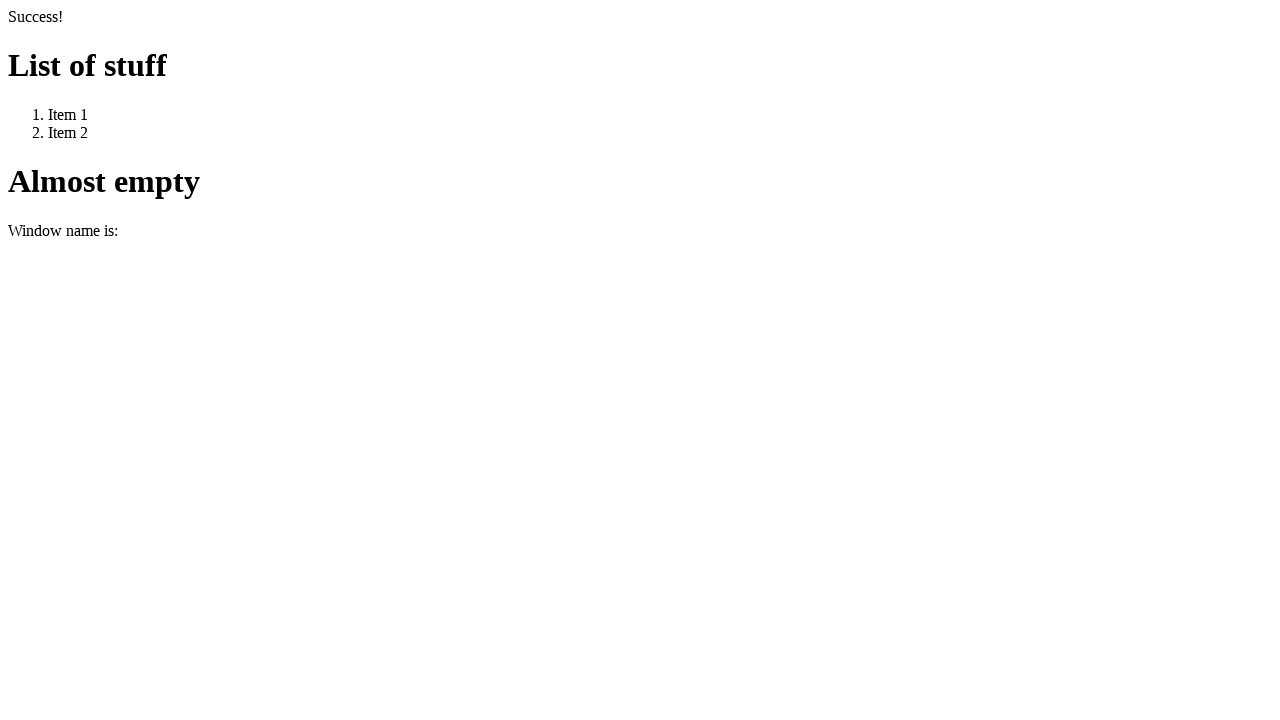

New page loaded and DOM content ready
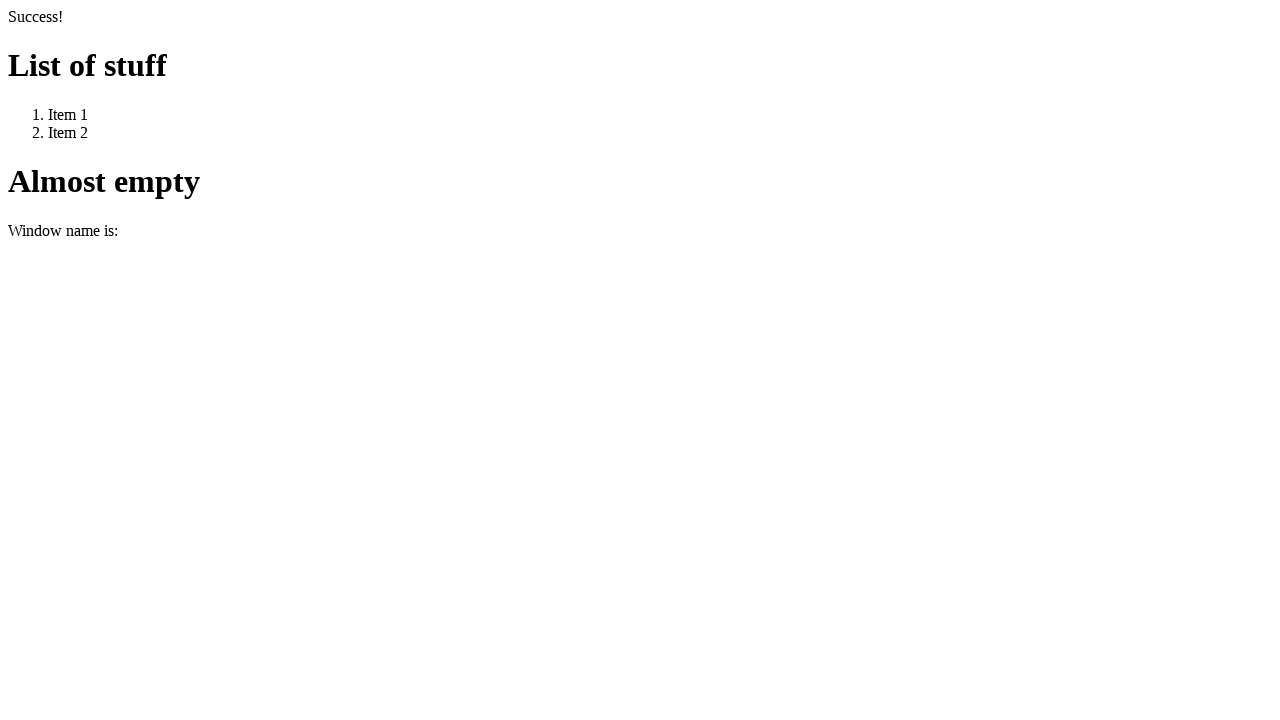

Navigated back to the original page using browser back button
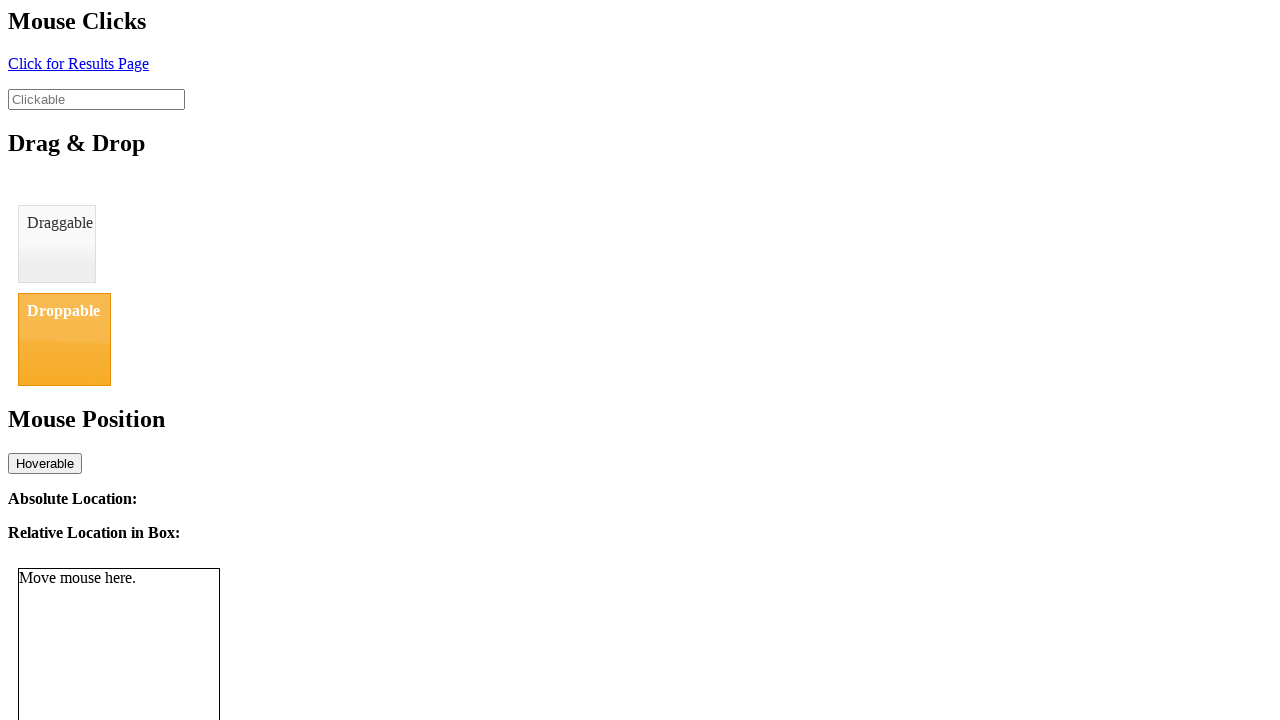

Original page loaded and DOM content ready
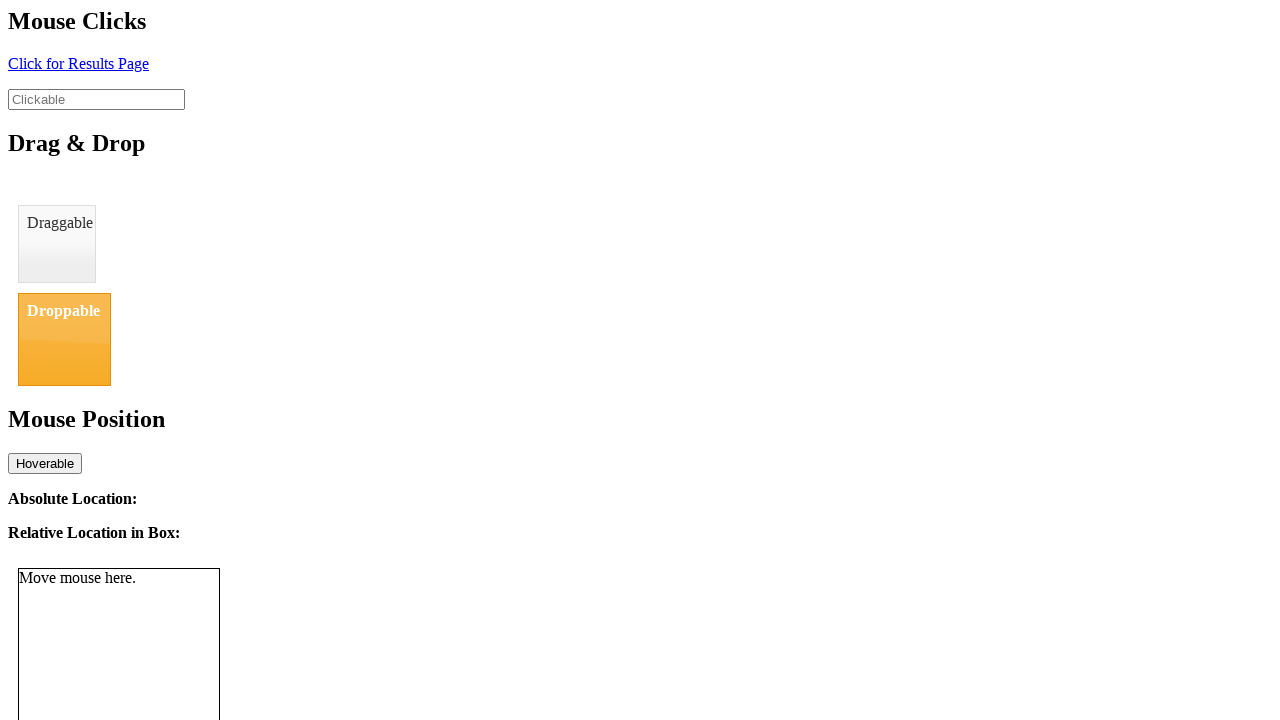

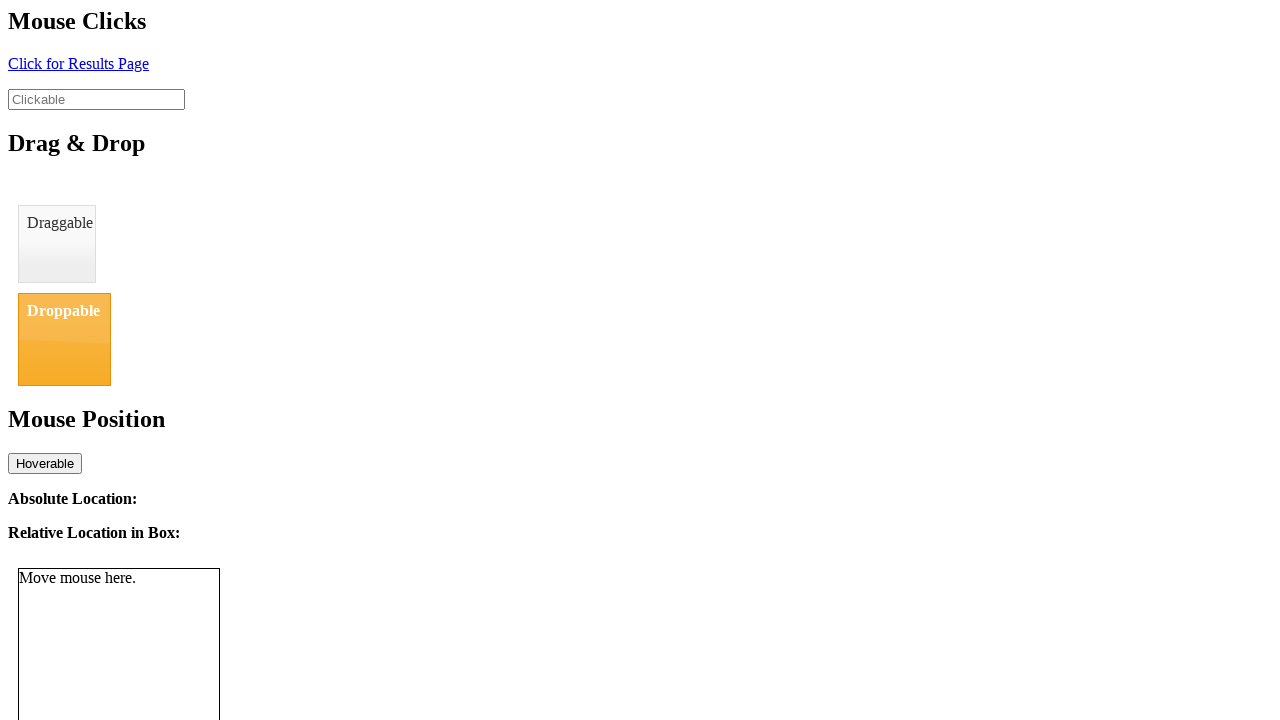